Tests form submission by clicking a link with a mathematically calculated text, then filling out a form with personal information (first name, last name, city, country) and submitting it.

Starting URL: http://suninjuly.github.io/find_link_text

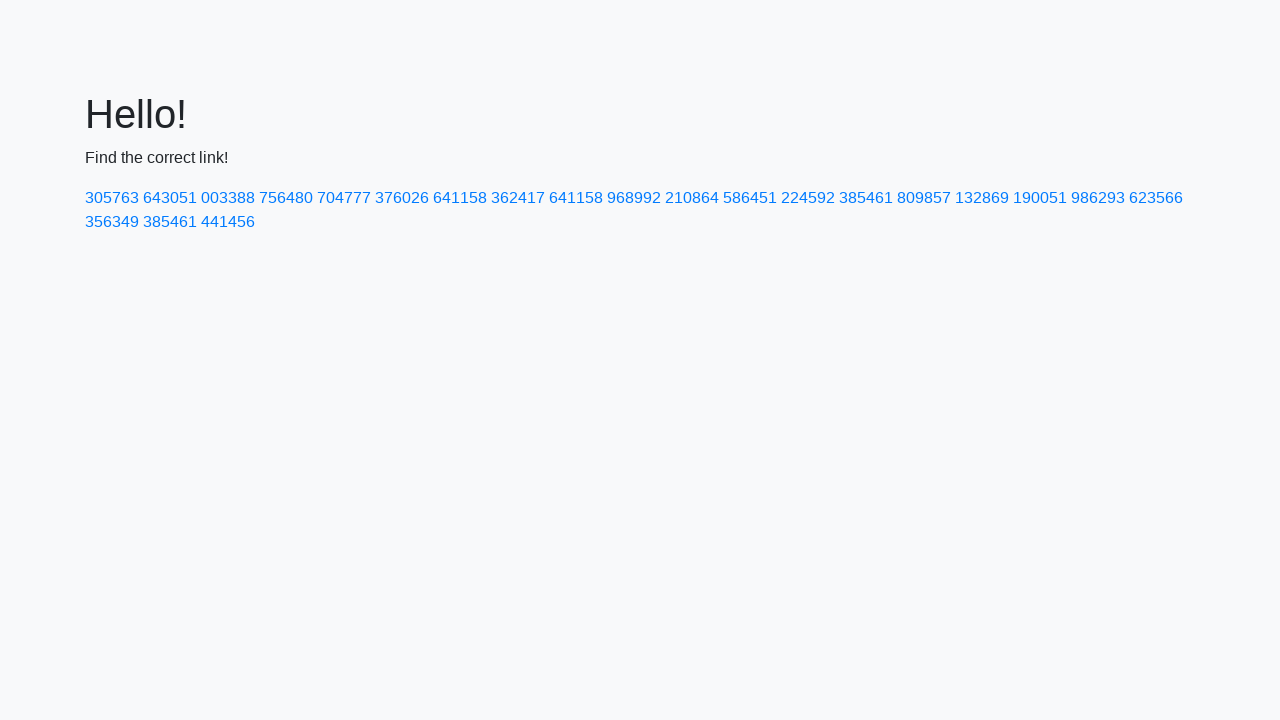

Clicked link with mathematically calculated text '224592' at (808, 198) on a:text('224592')
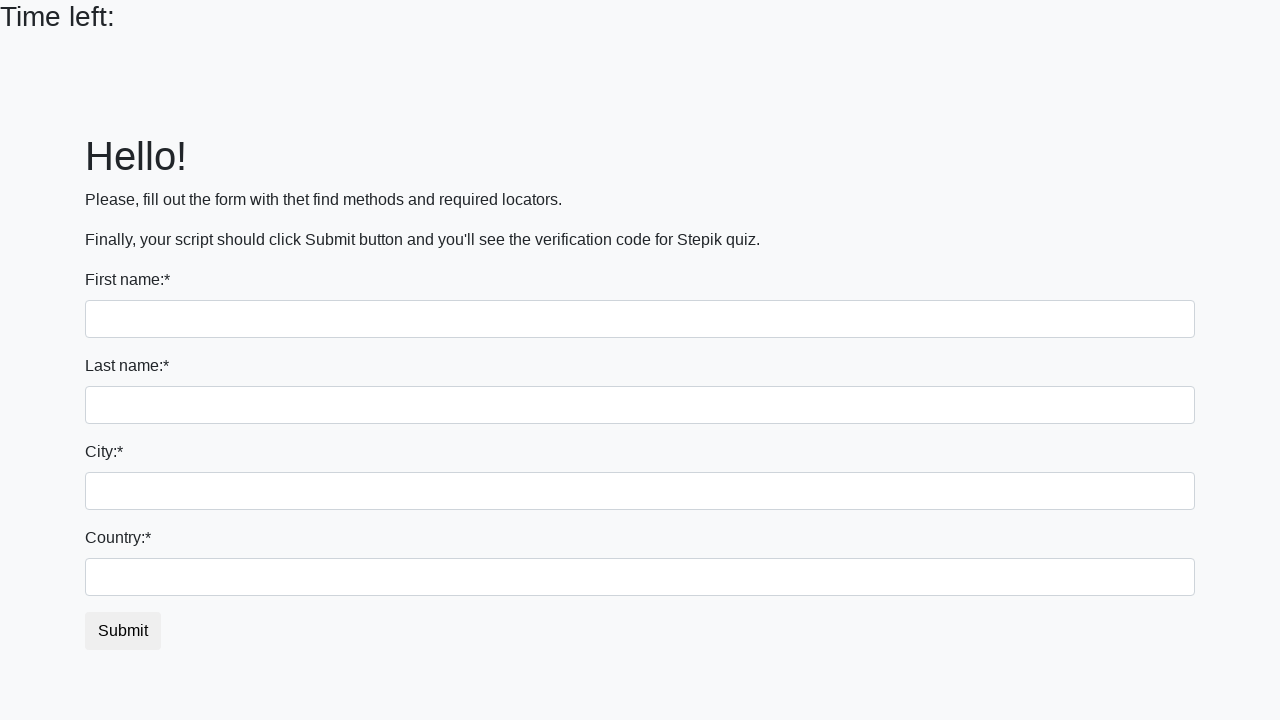

Filled first name field with 'Ivan' on input
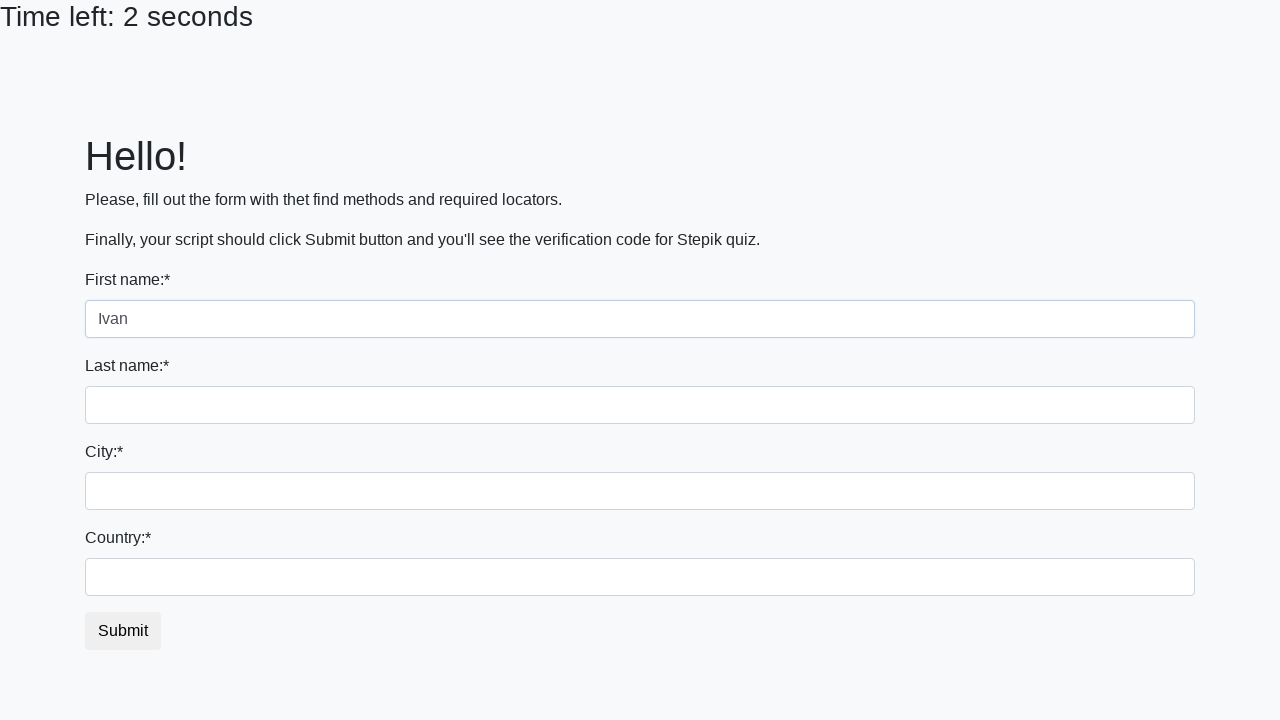

Filled last name field with 'Petrov' on input[name='last_name']
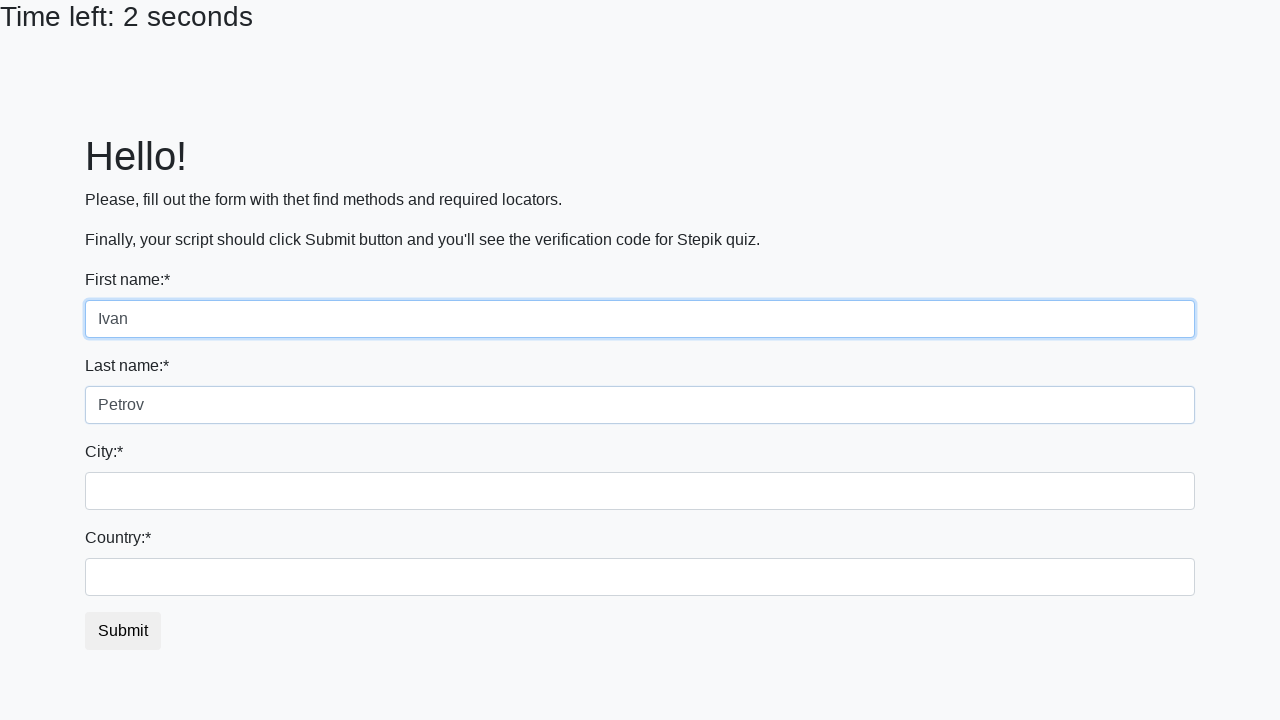

Filled city field with 'Smolensk' on .city
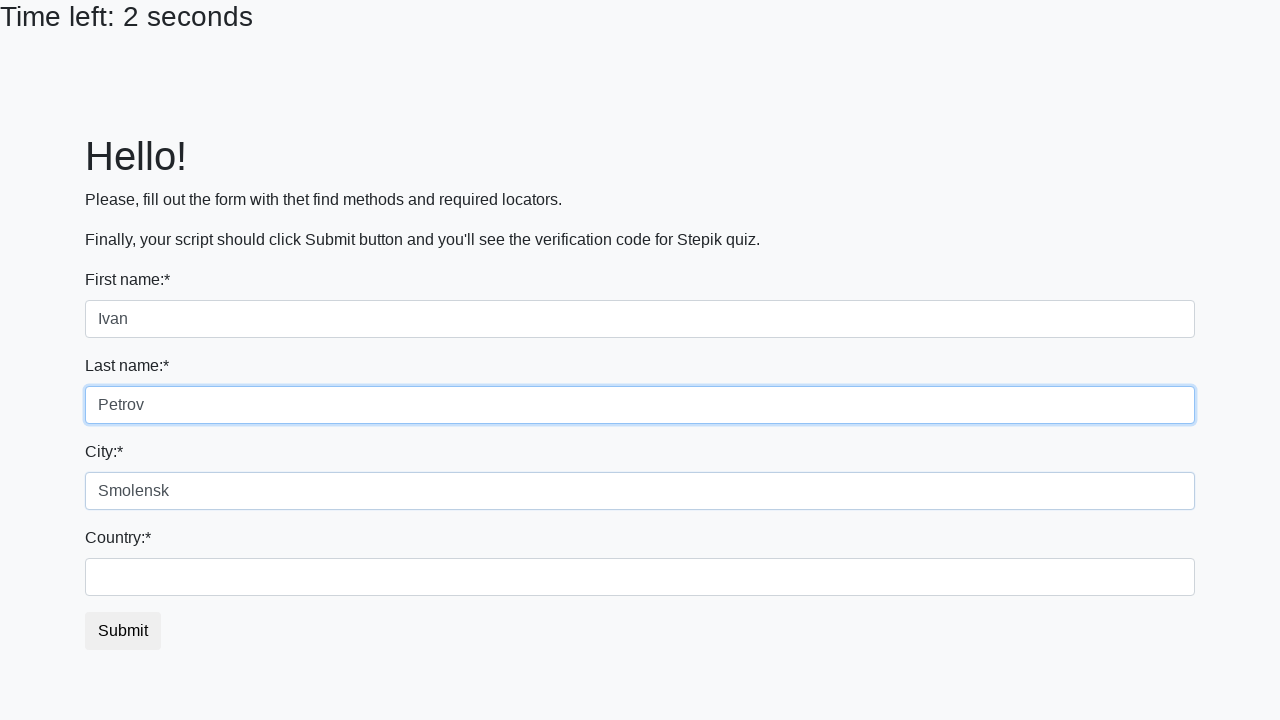

Filled country field with 'Russia' on #country
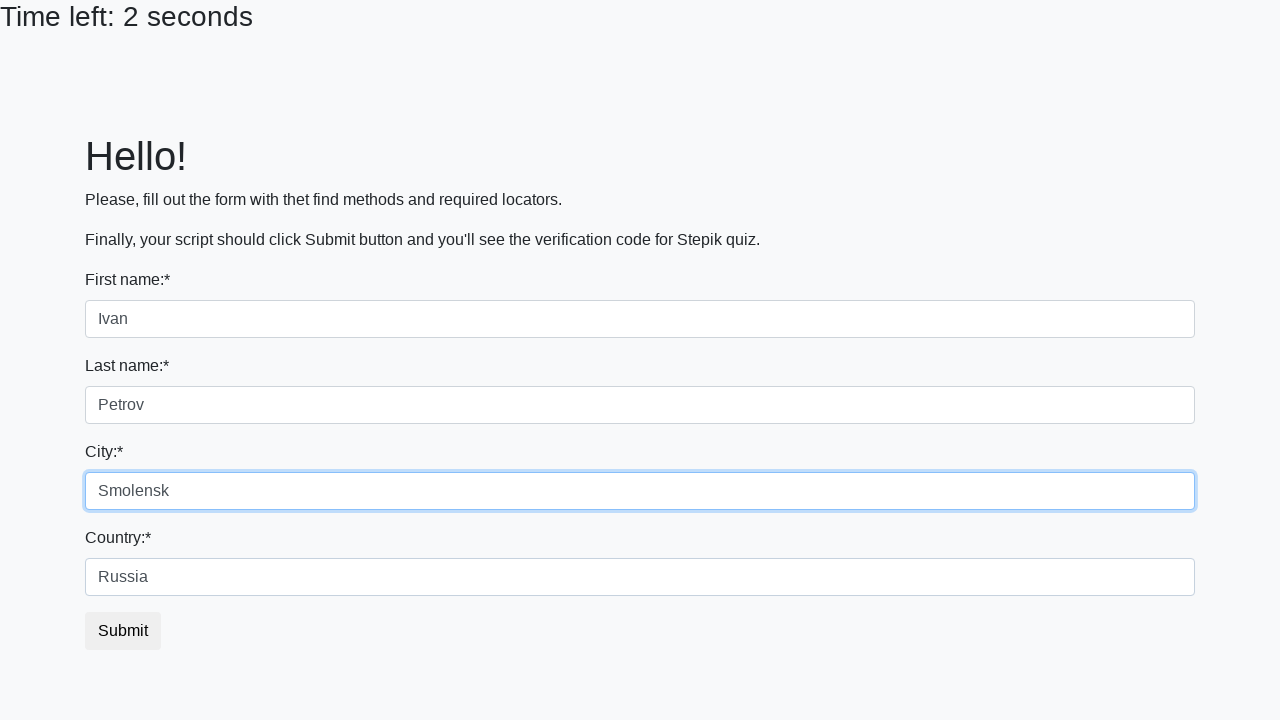

Clicked submit button to submit the form at (123, 631) on button.btn
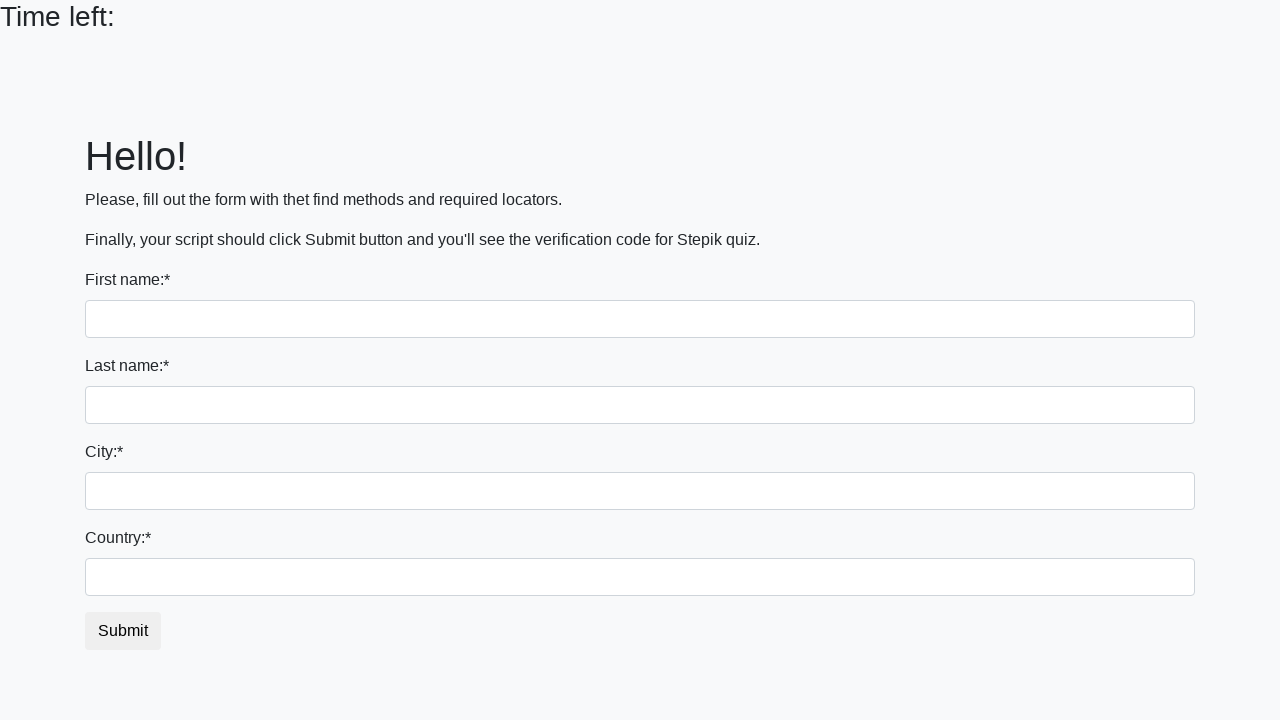

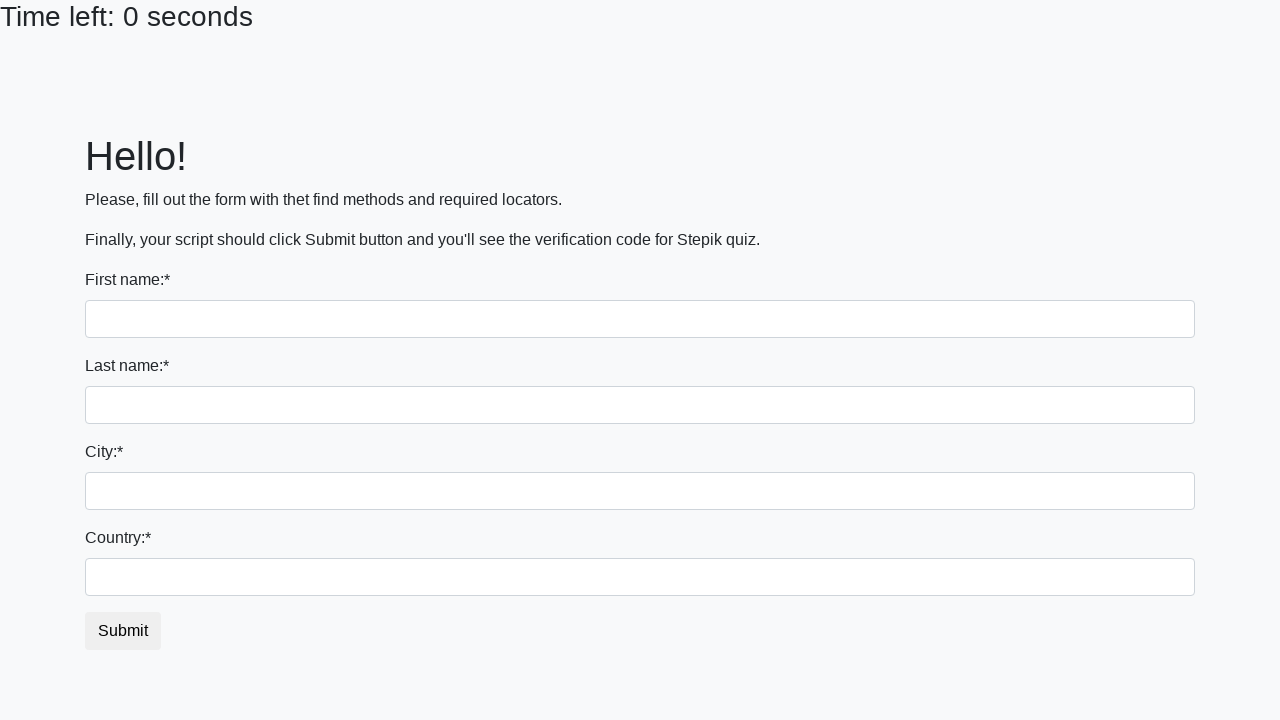